Tests the home page of the Spree Demo Site by navigating to it and verifying the page title is correct.

Starting URL: https://selenium.jacobparr.com

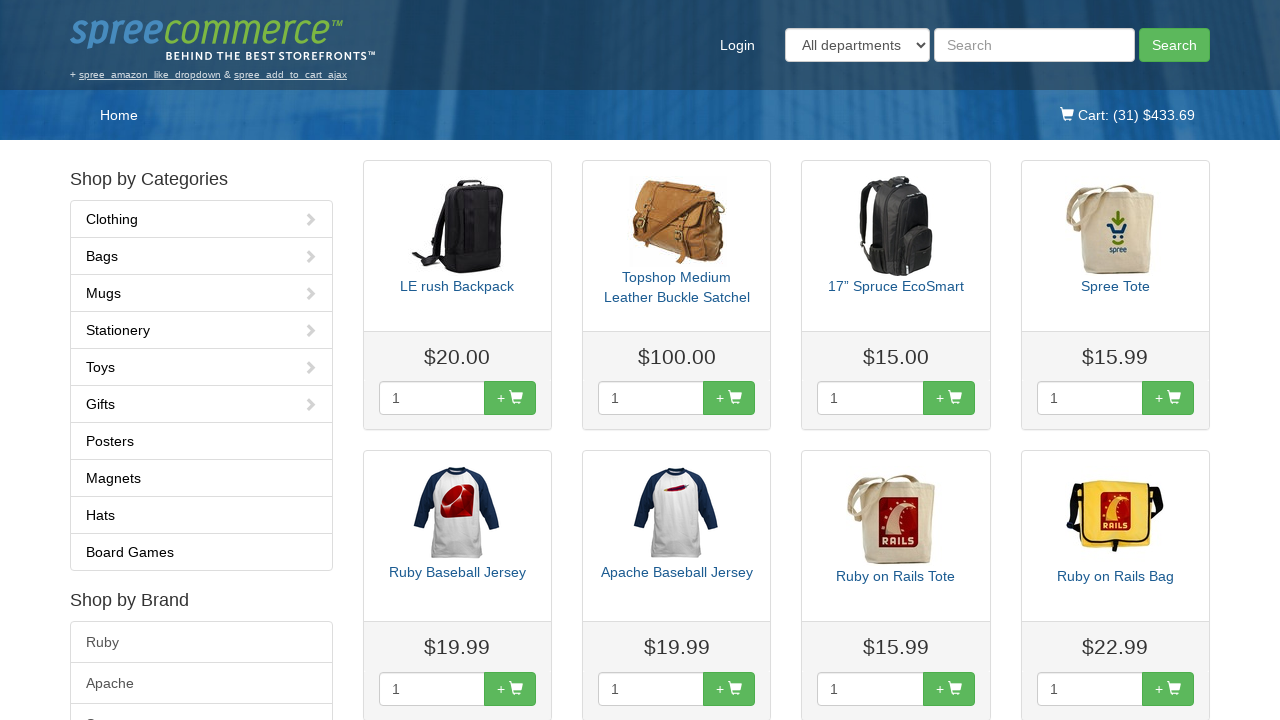

Navigated to Spree Demo Site home page
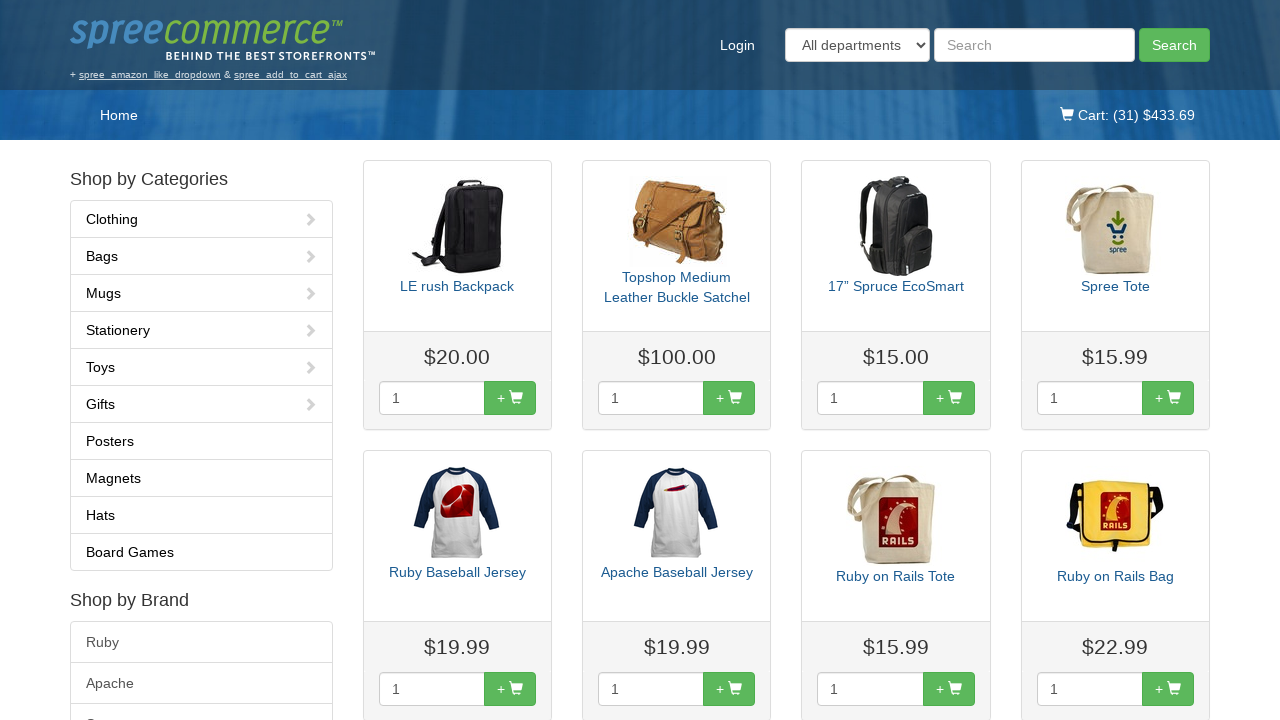

Verified page title is 'Spree Demo Site'
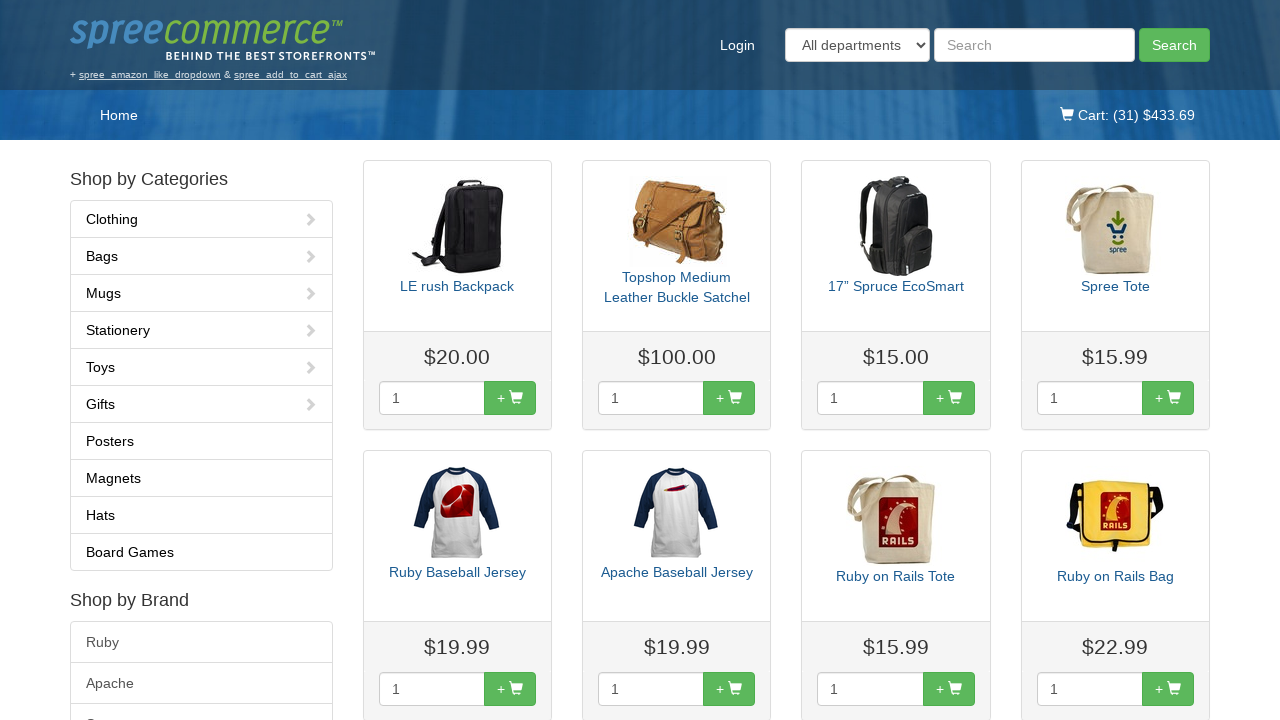

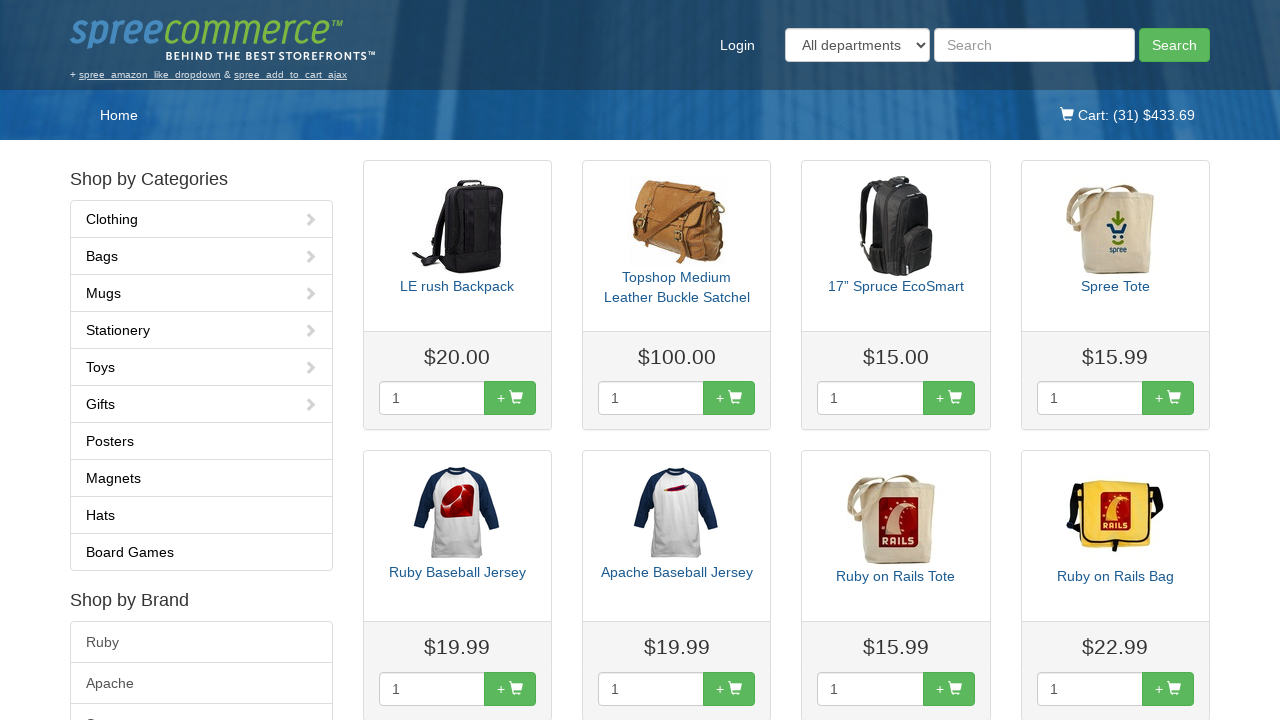